Tests a page with implicit wait functionality by clicking a verify button and checking for a success message

Starting URL: http://suninjuly.github.io/wait1.html

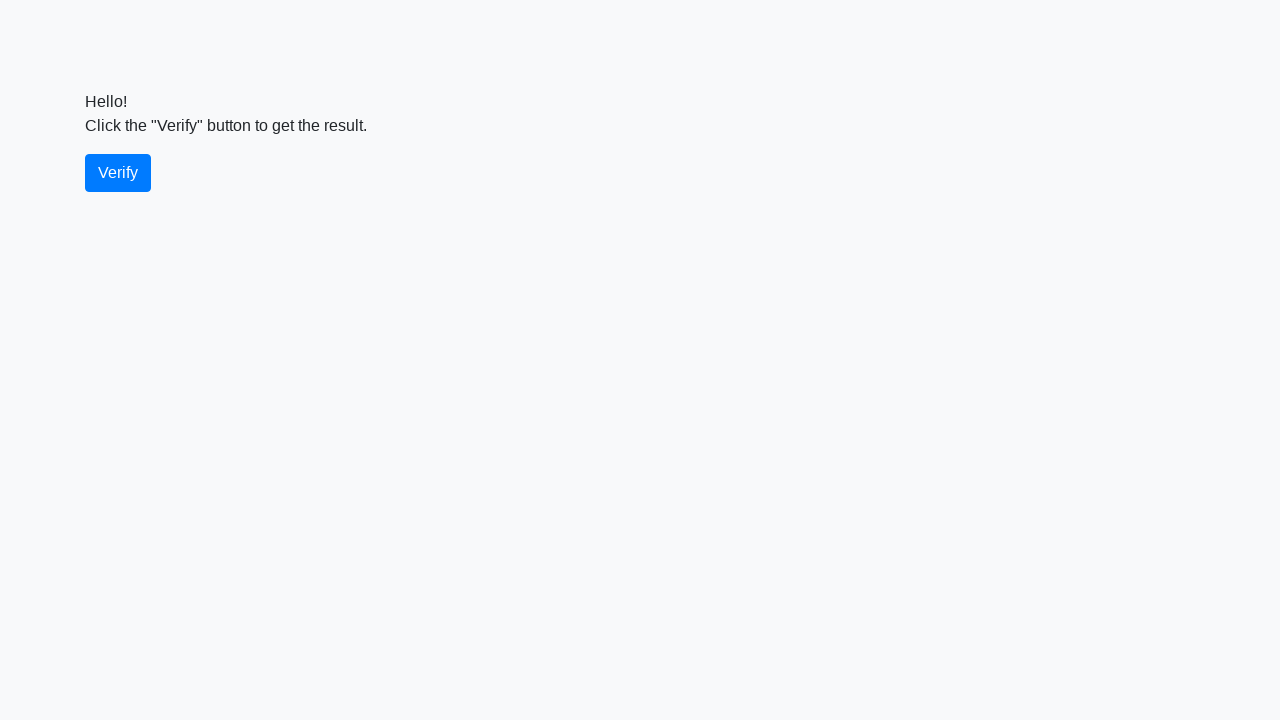

Clicked the verify button at (118, 173) on #verify
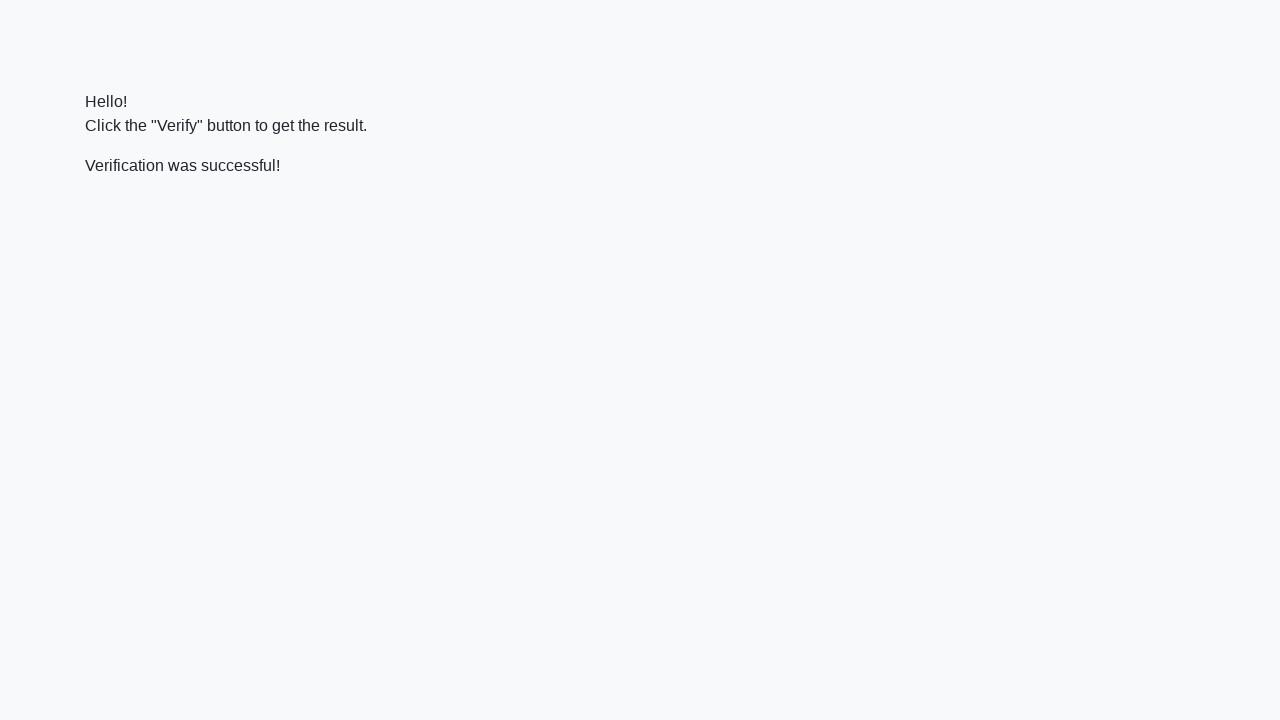

Waited for success message to appear
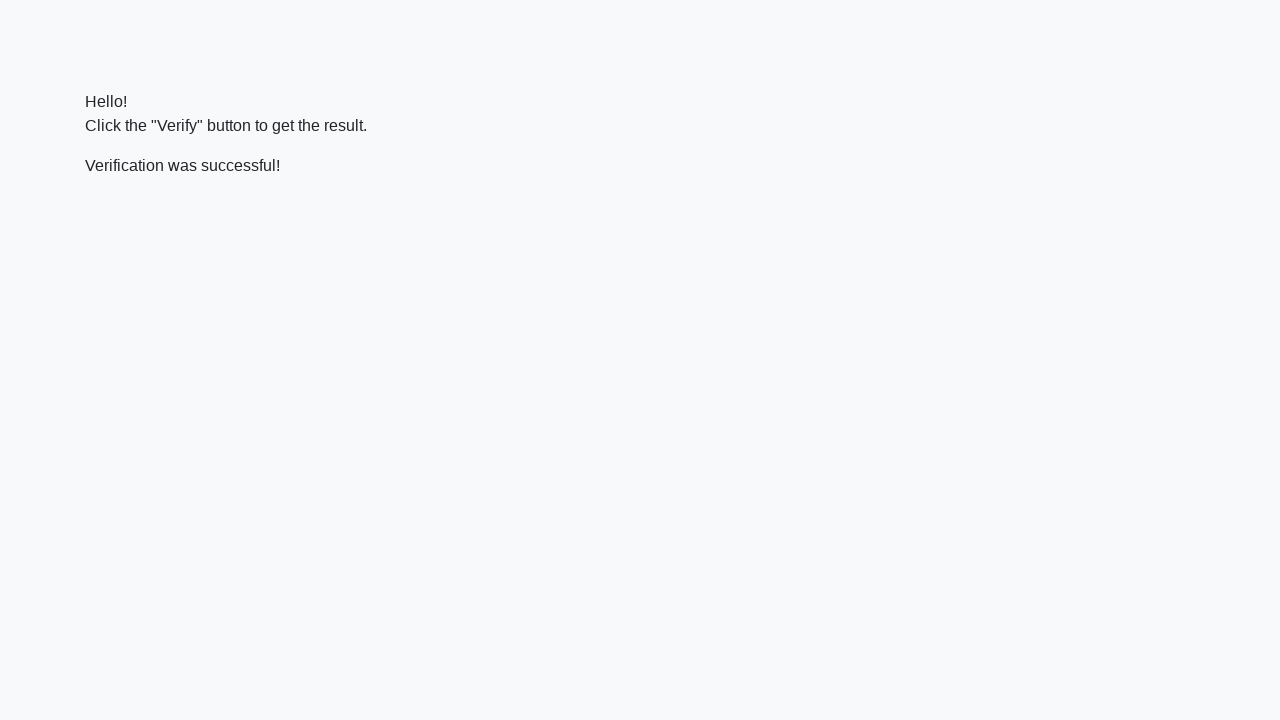

Verified success message contains 'successful'
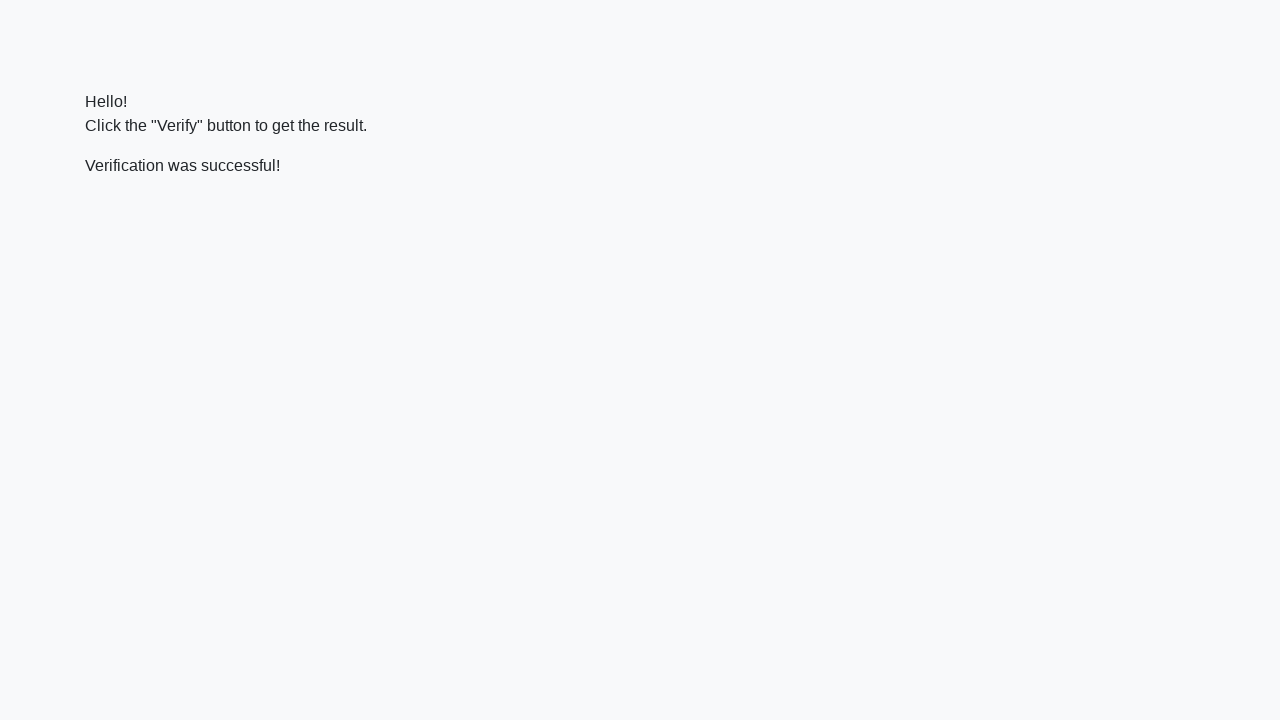

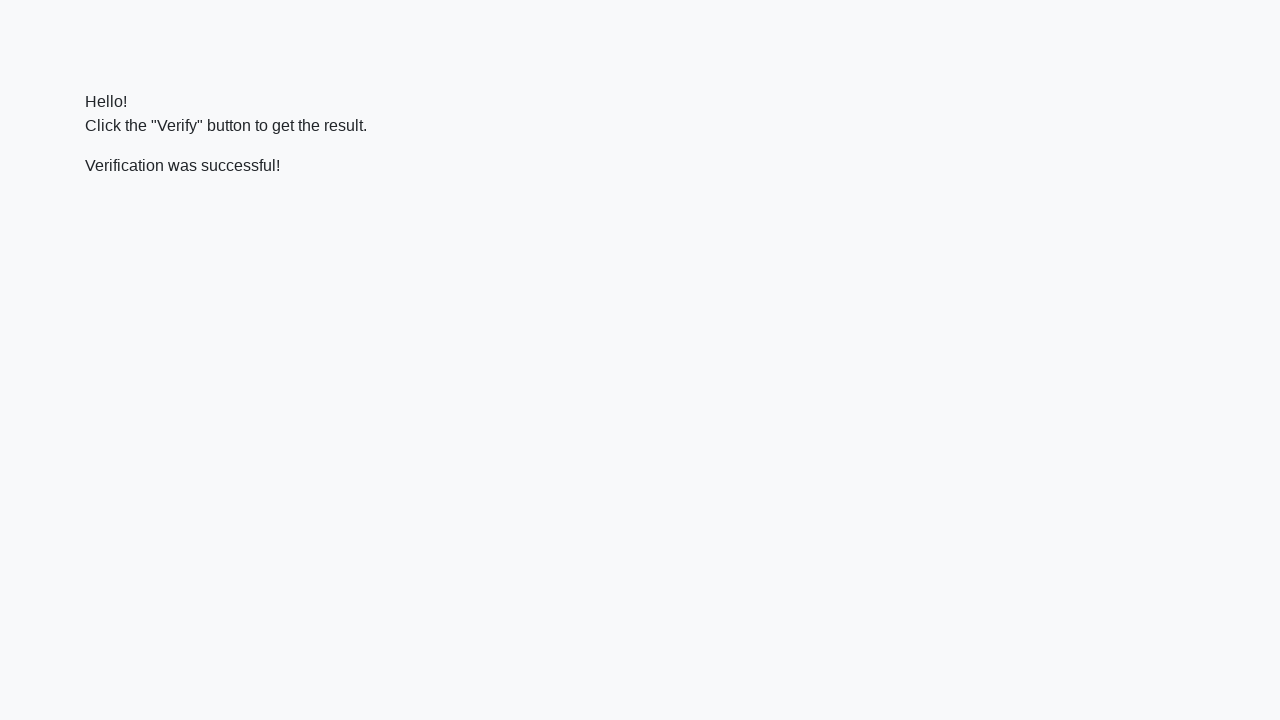